Tests filtering to display only completed items

Starting URL: https://demo.playwright.dev/todomvc

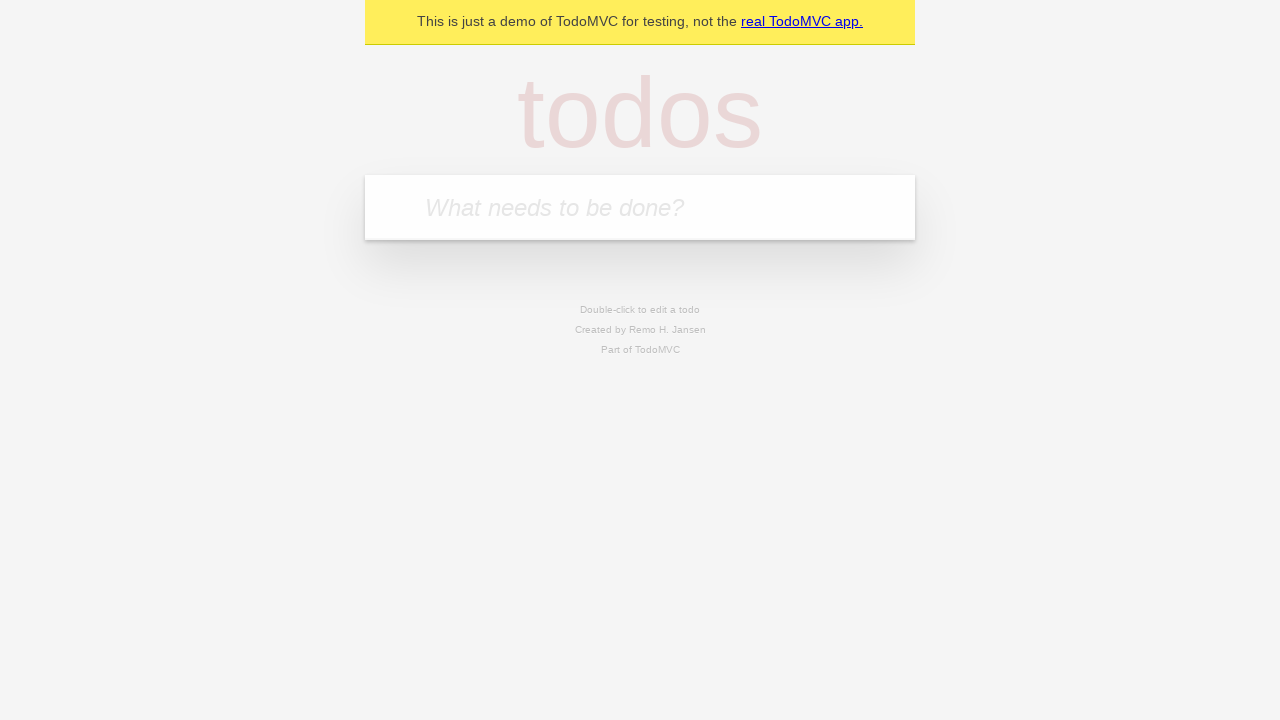

Filled new todo input with 'buy some cheese' on .new-todo
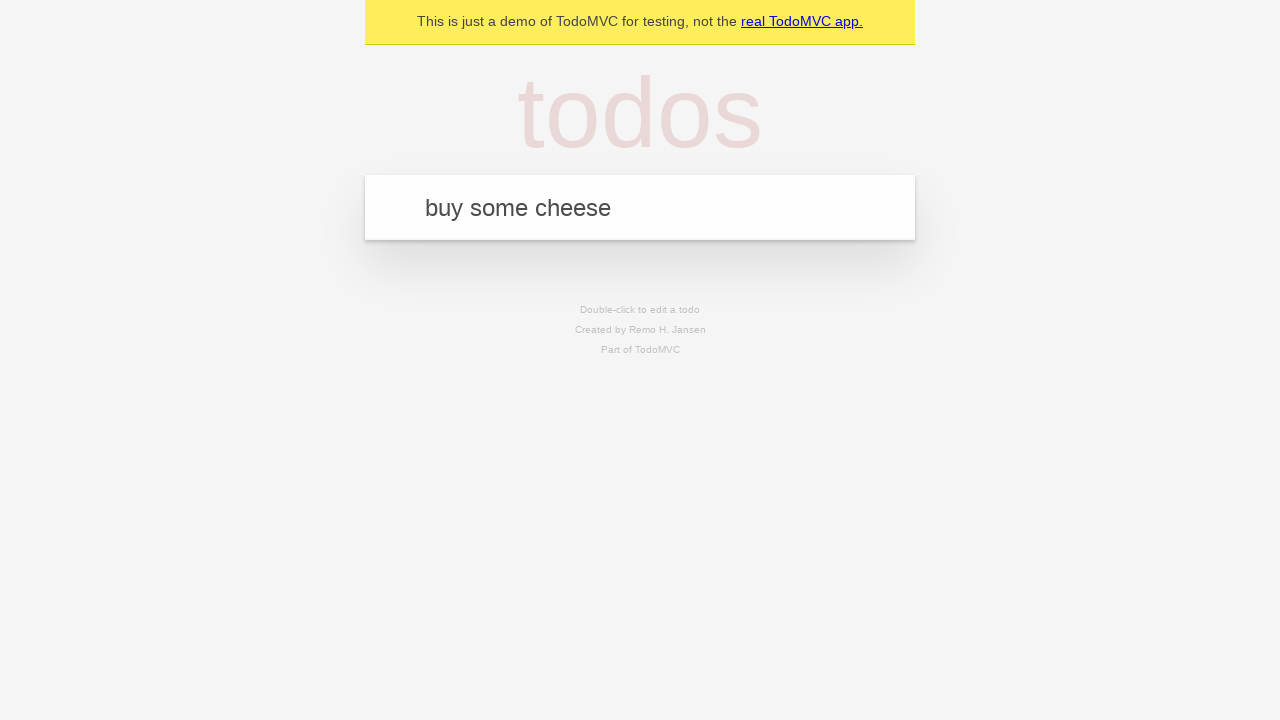

Pressed Enter to add first todo on .new-todo
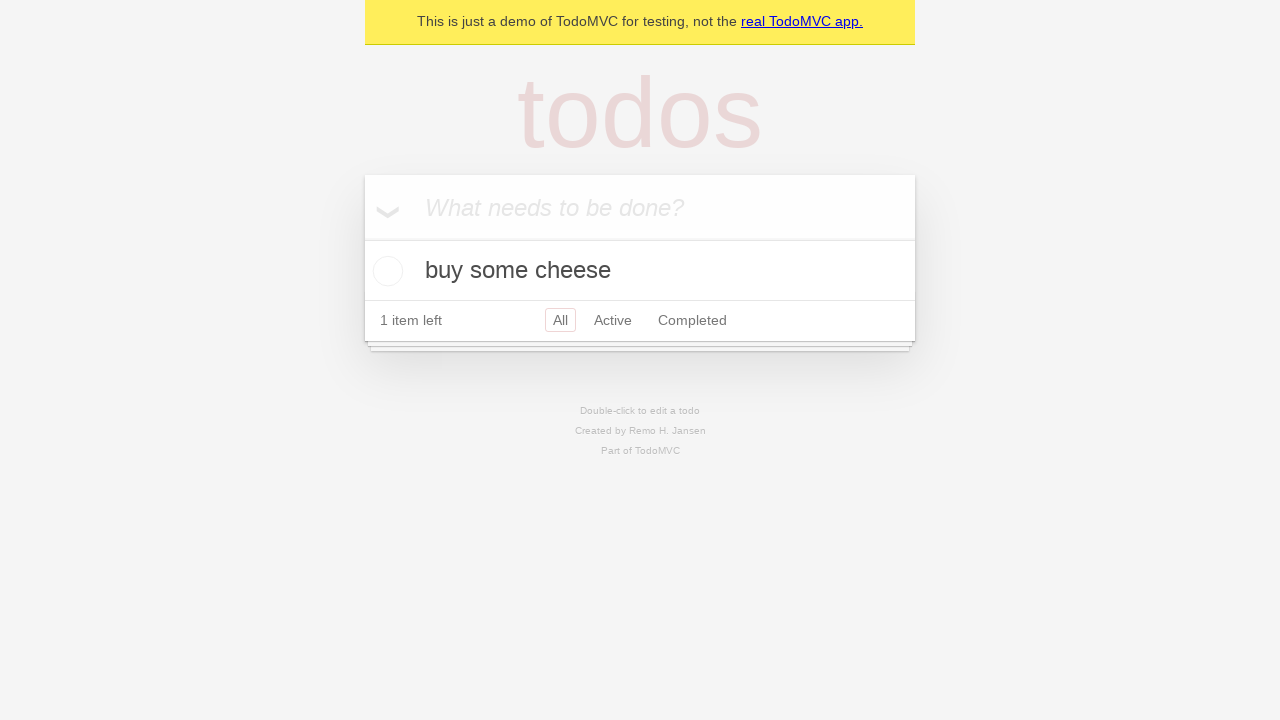

Filled new todo input with 'feed the cat' on .new-todo
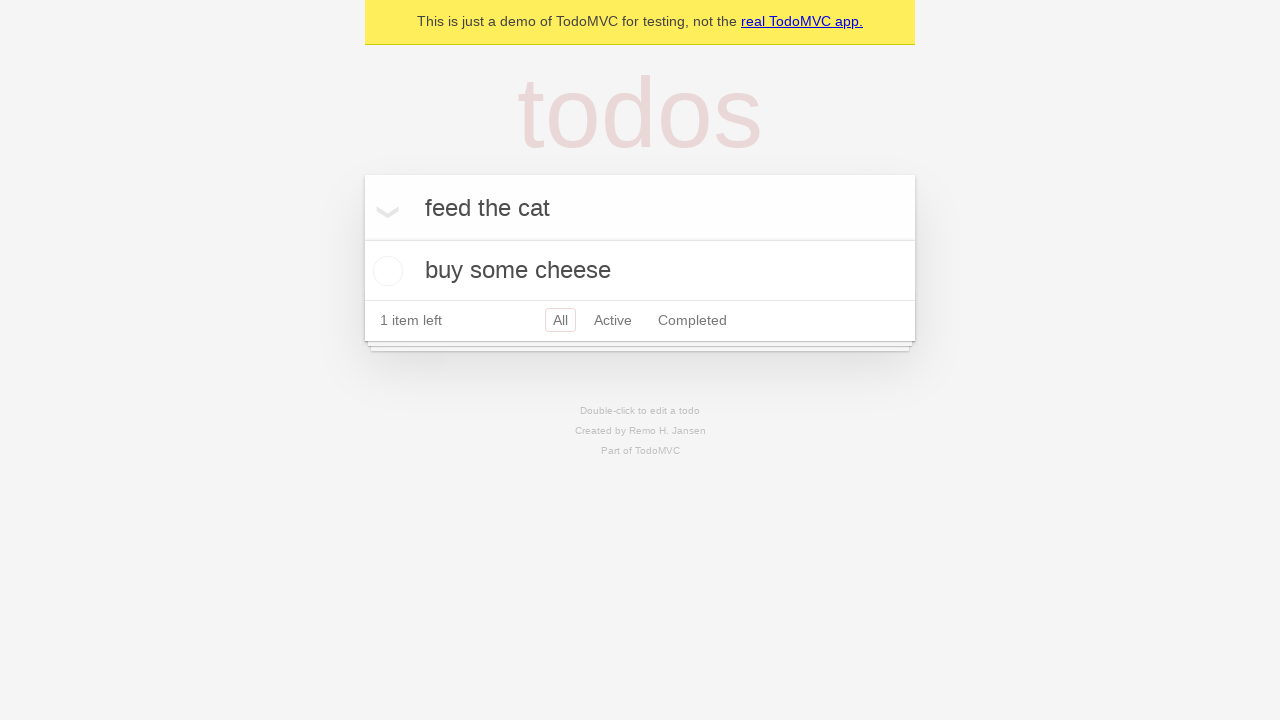

Pressed Enter to add second todo on .new-todo
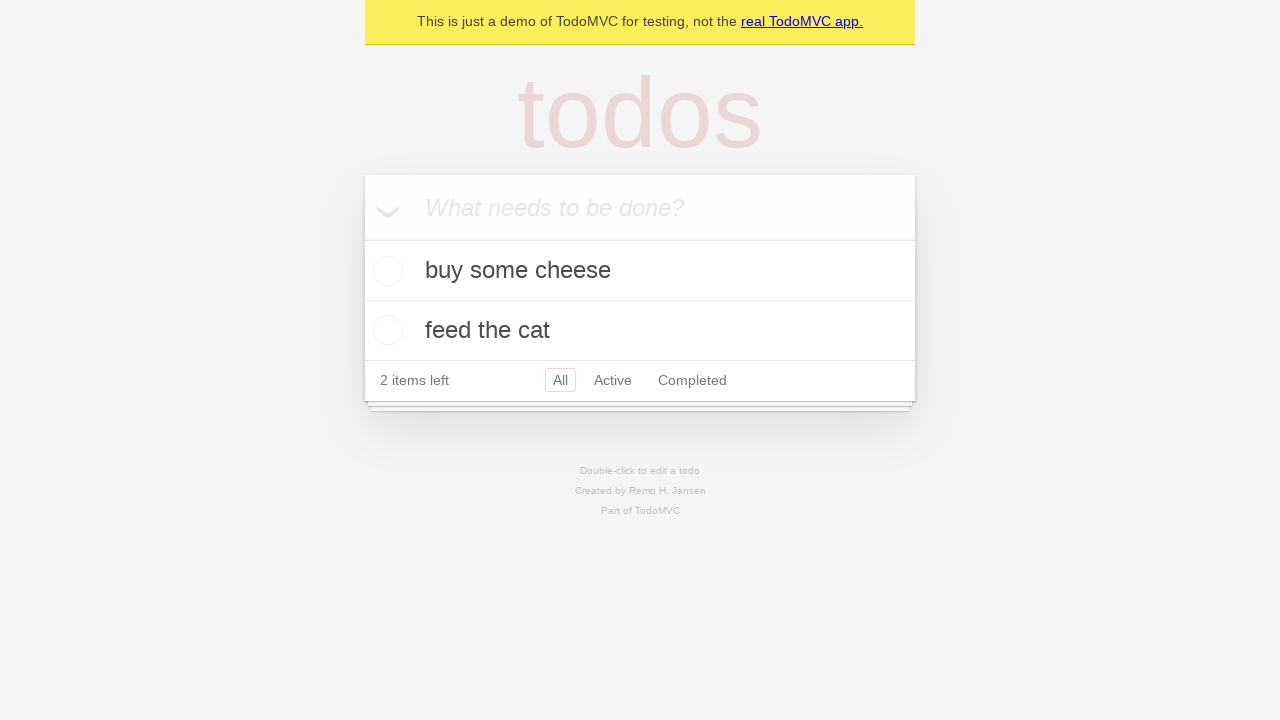

Filled new todo input with 'book a doctors appointment' on .new-todo
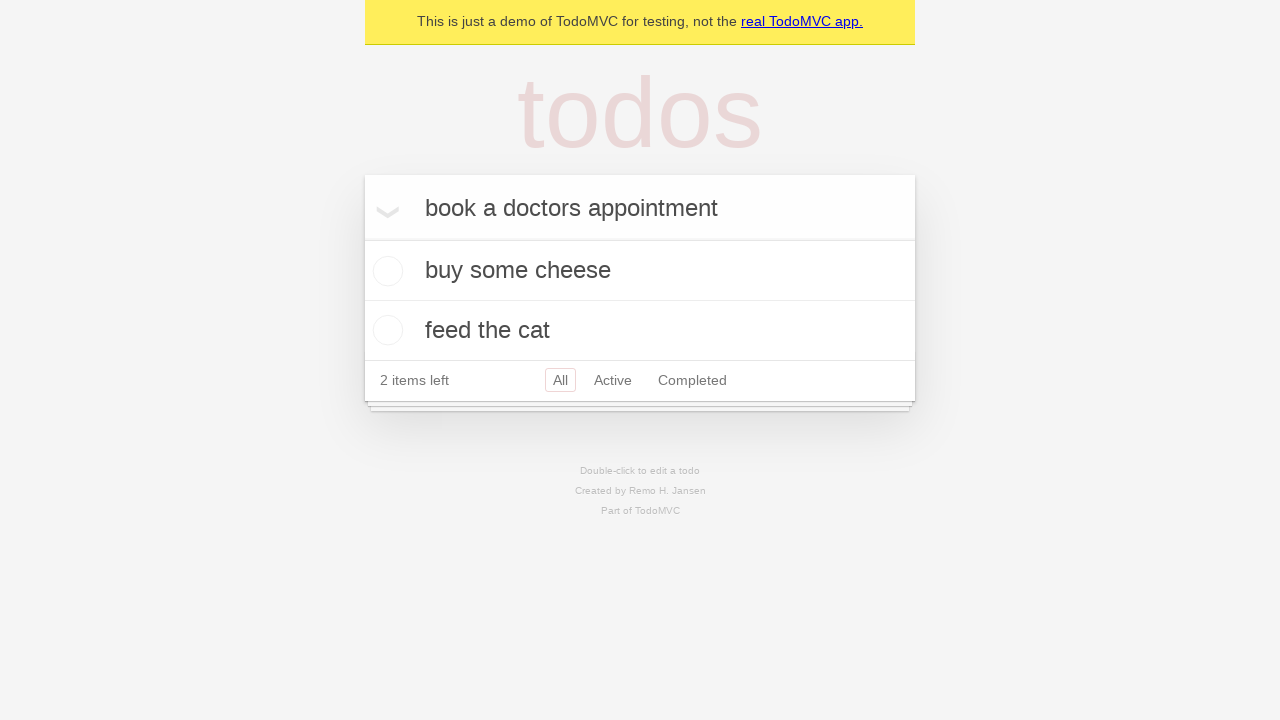

Pressed Enter to add third todo on .new-todo
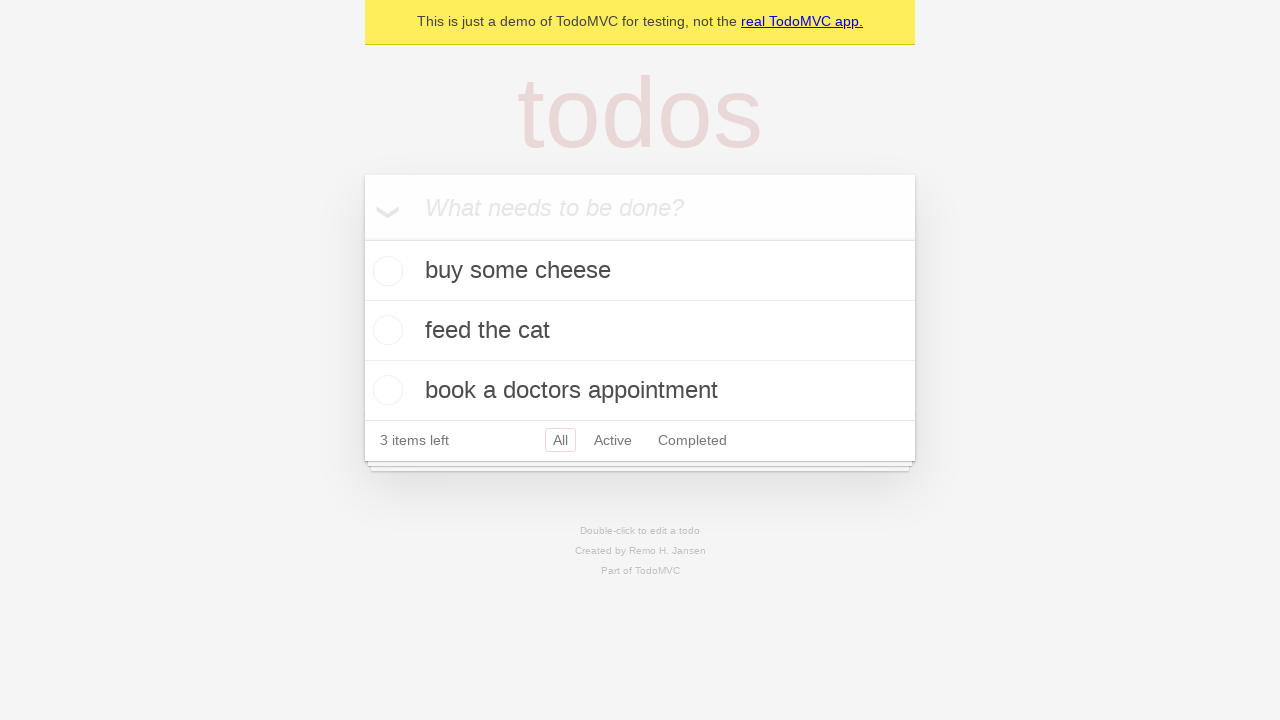

Waited for all three todos to be added to the list
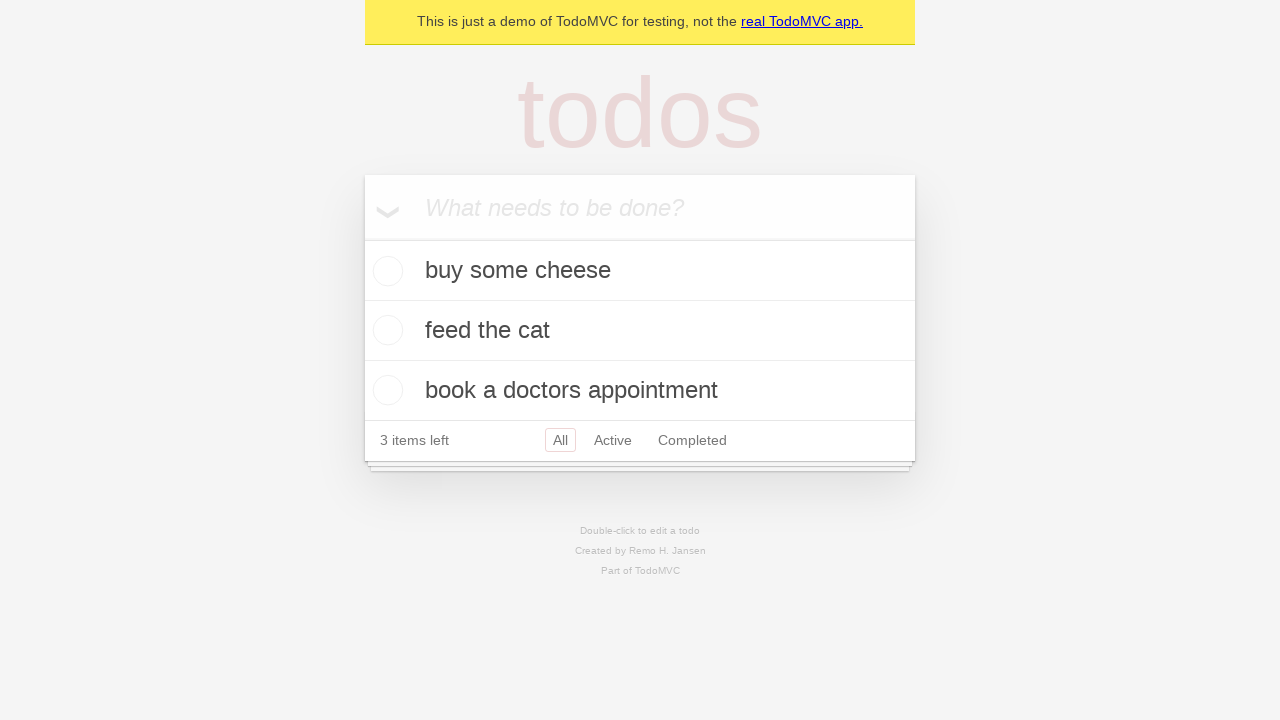

Checked the second todo item to mark it as complete at (385, 330) on .todo-list li .toggle >> nth=1
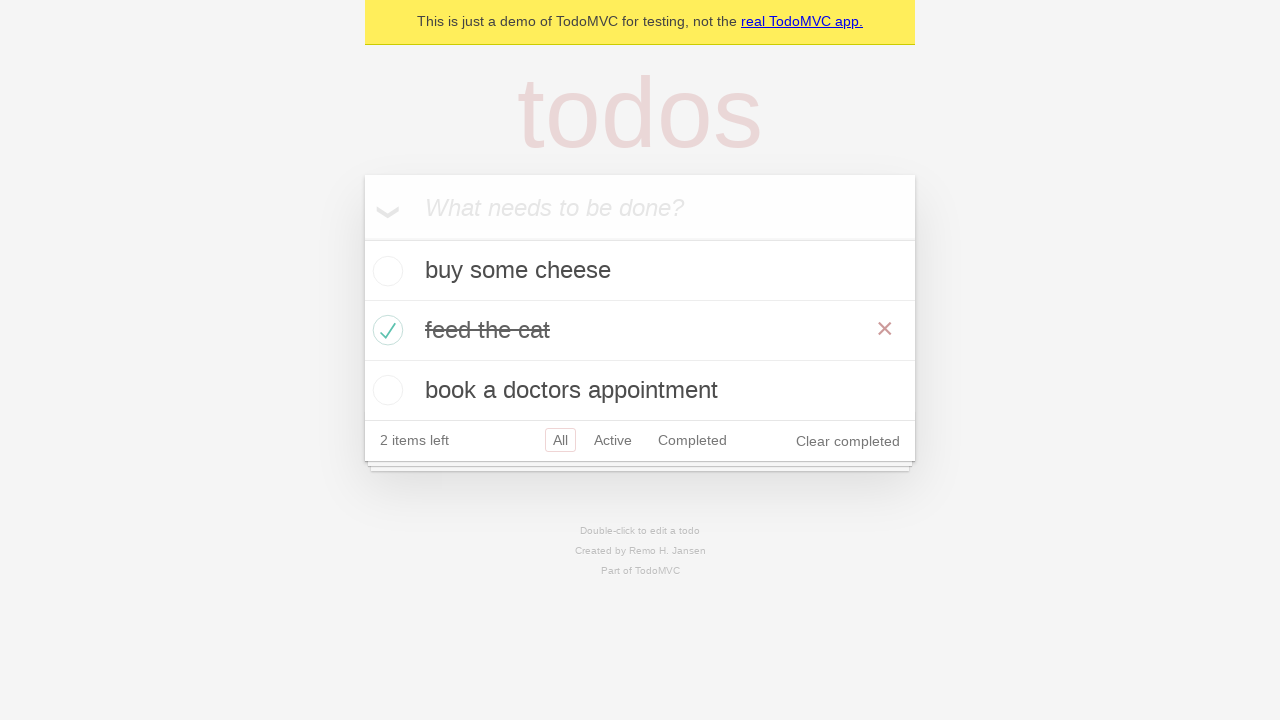

Clicked the Completed filter to display only completed items at (692, 440) on .filters >> text=Completed
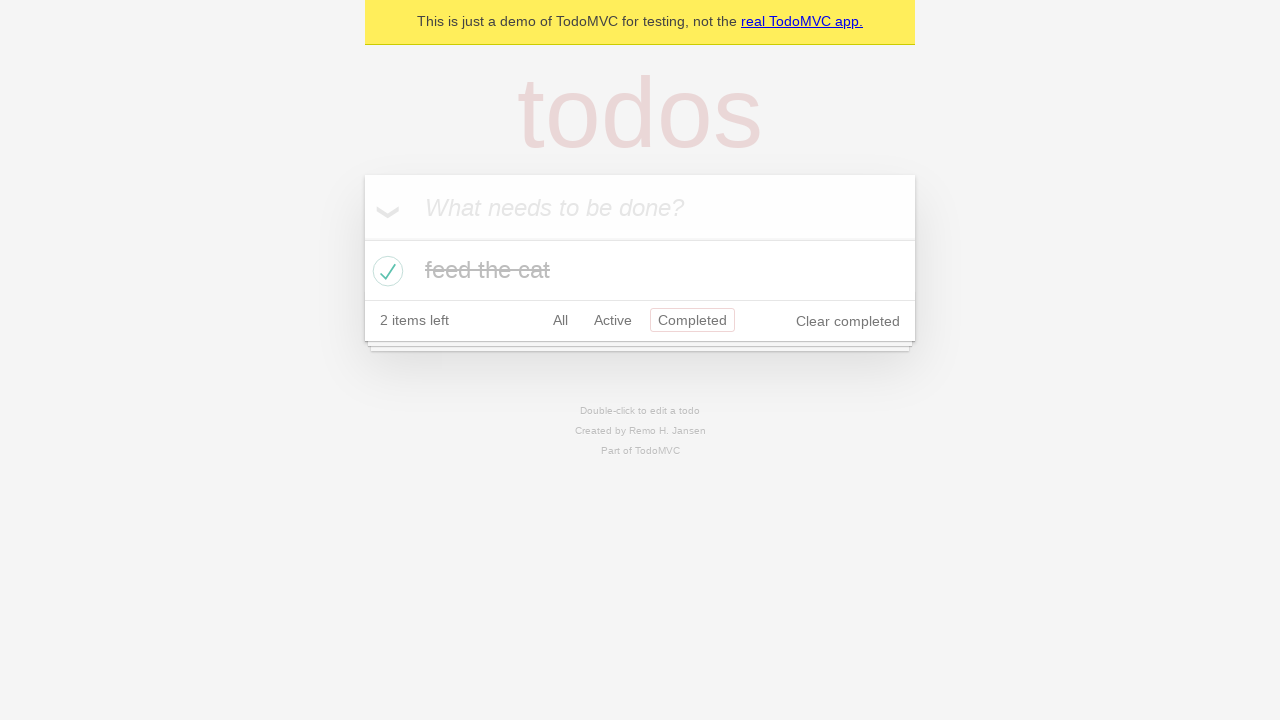

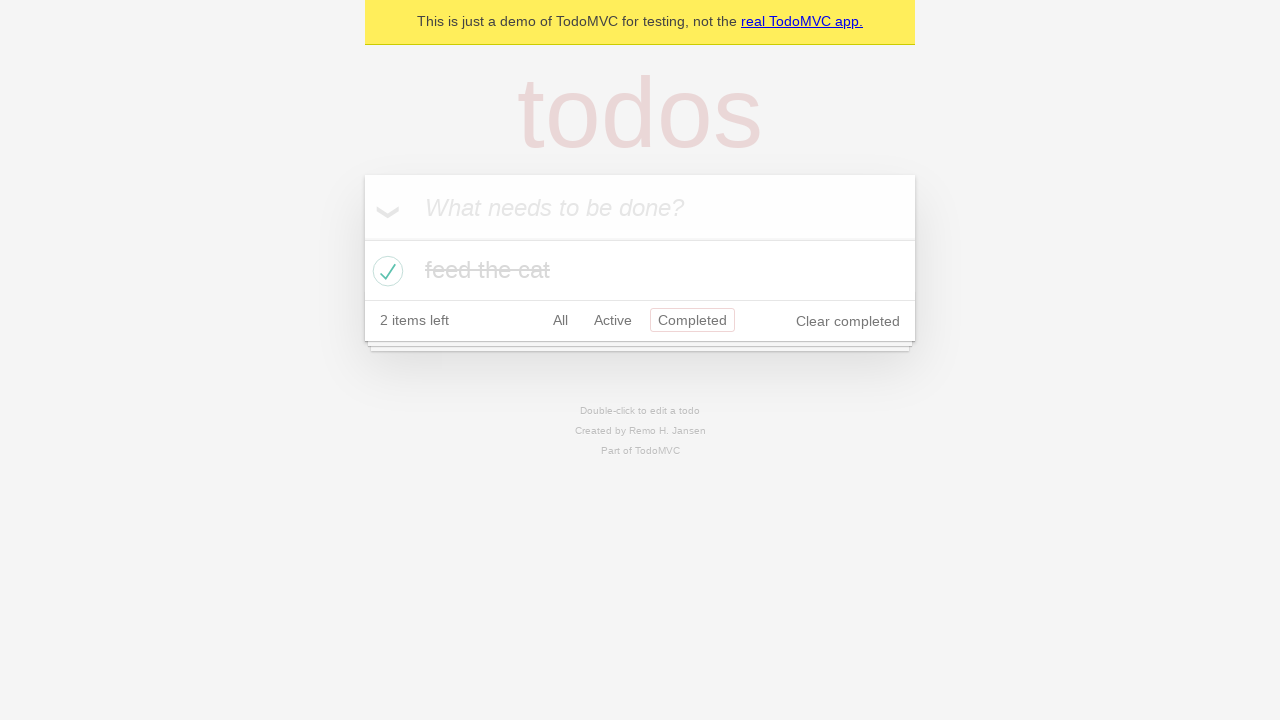